Navigates to SauceDemo website and clicks the login button to trigger validation error

Starting URL: https://www.saucedemo.com/

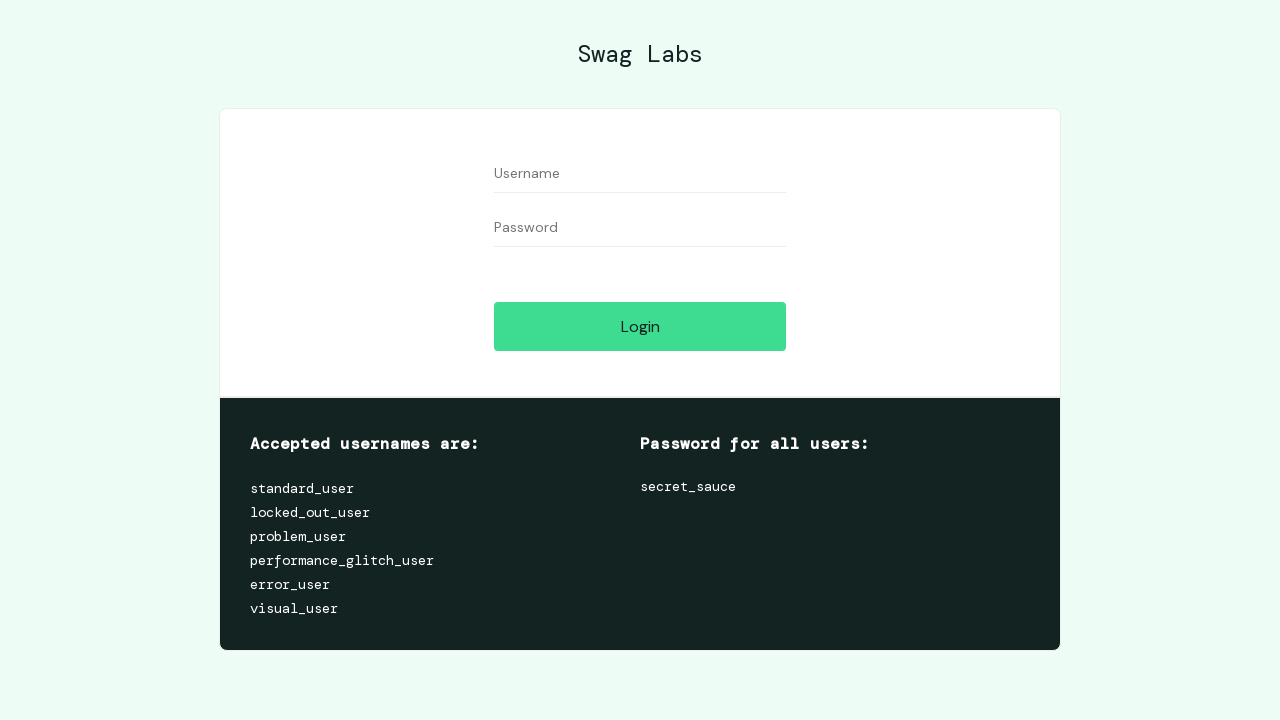

Clicked login button without filling credentials to trigger validation error at (640, 326) on #login-button
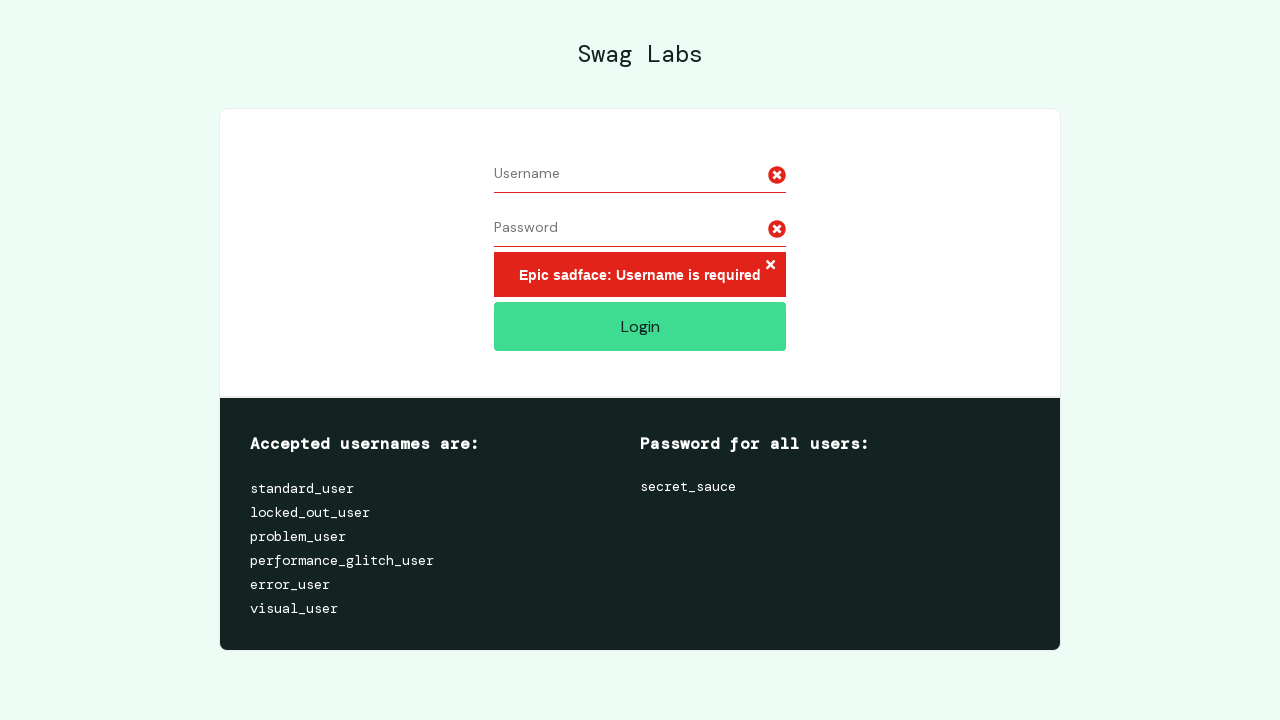

Waited for error message to appear
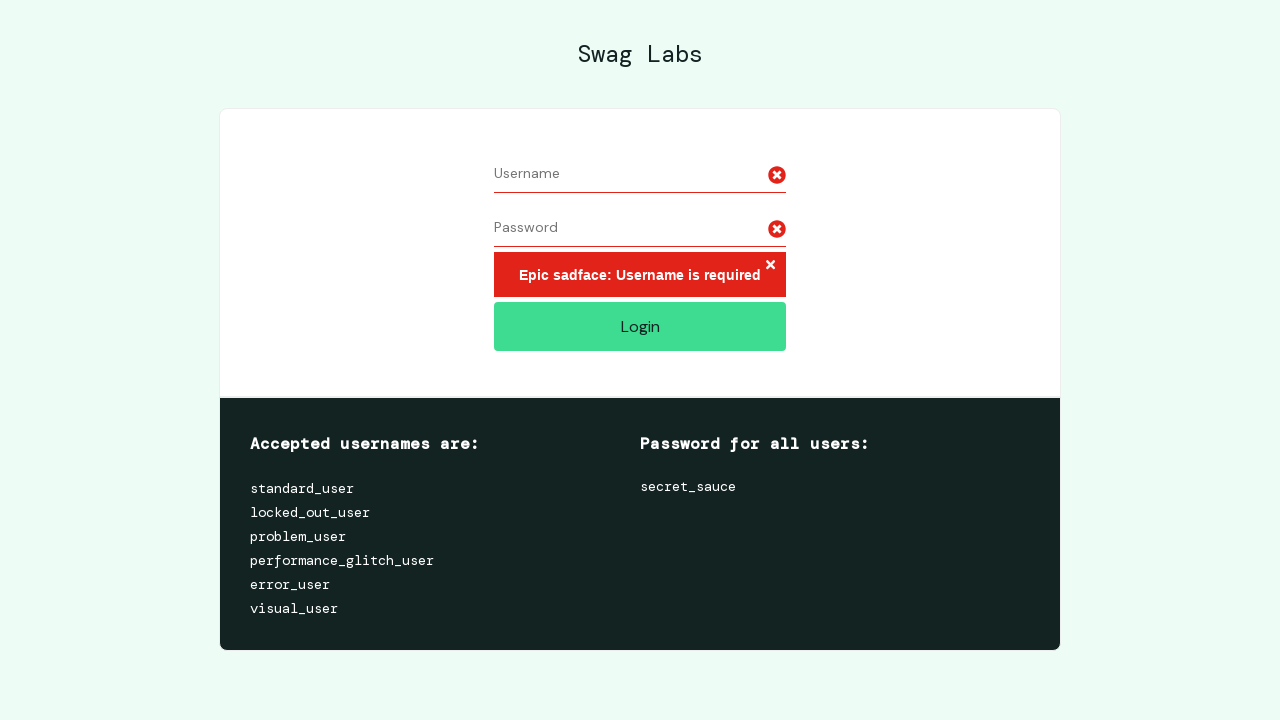

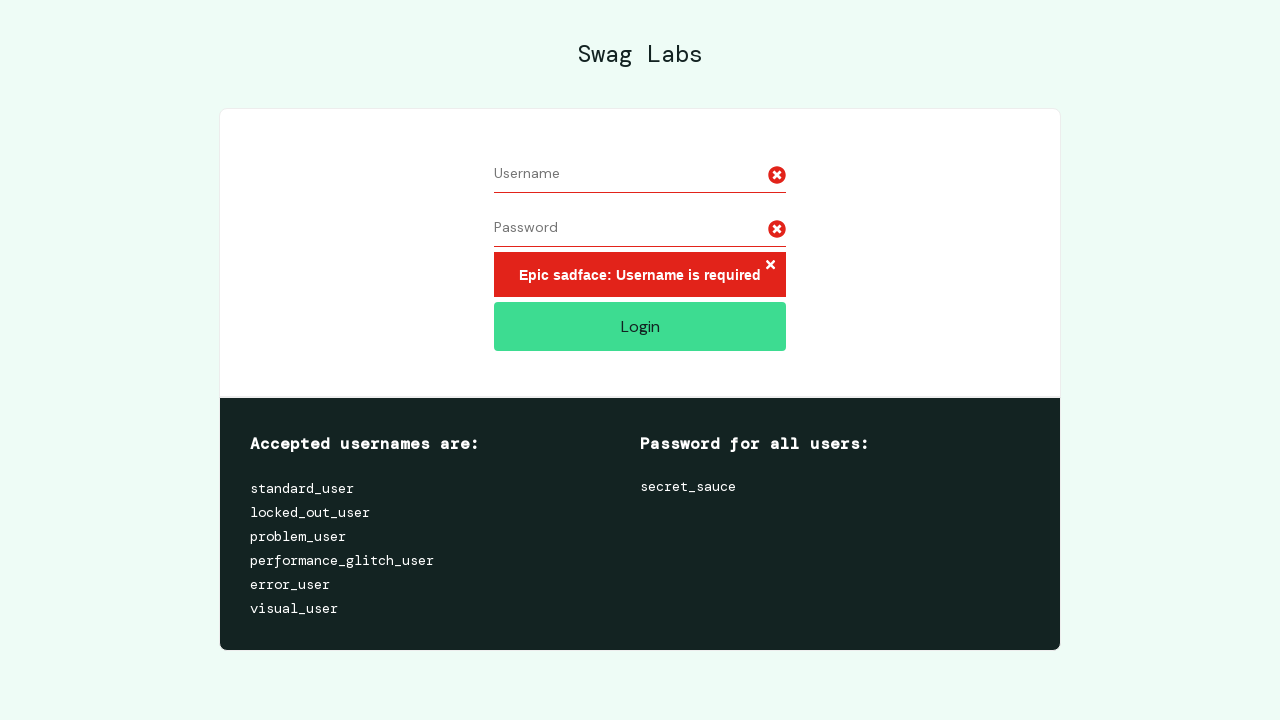